Verifies that Test Case 12 dropdown expands when clicking its title link on the Test Cases page

Starting URL: https://automationexercise.com/test_cases

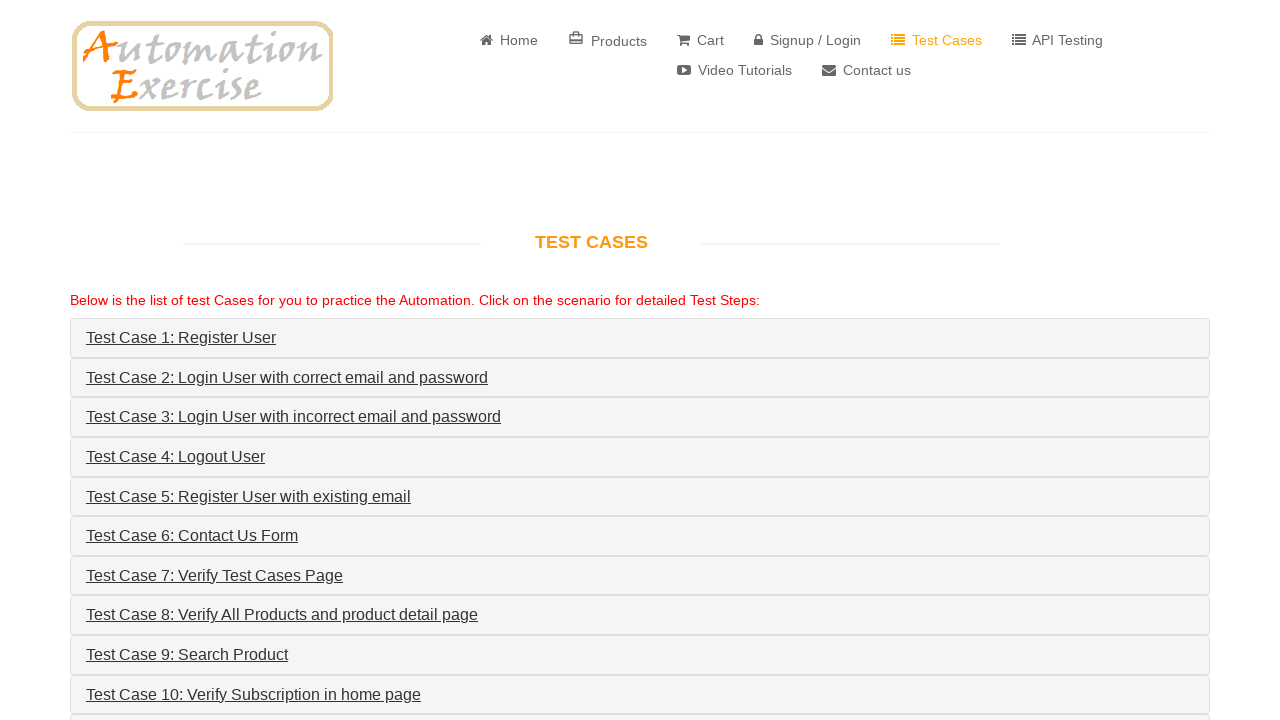

Clicked Test Case 12 title link to expand dropdown at (210, 360) on a[href='#collapse12']
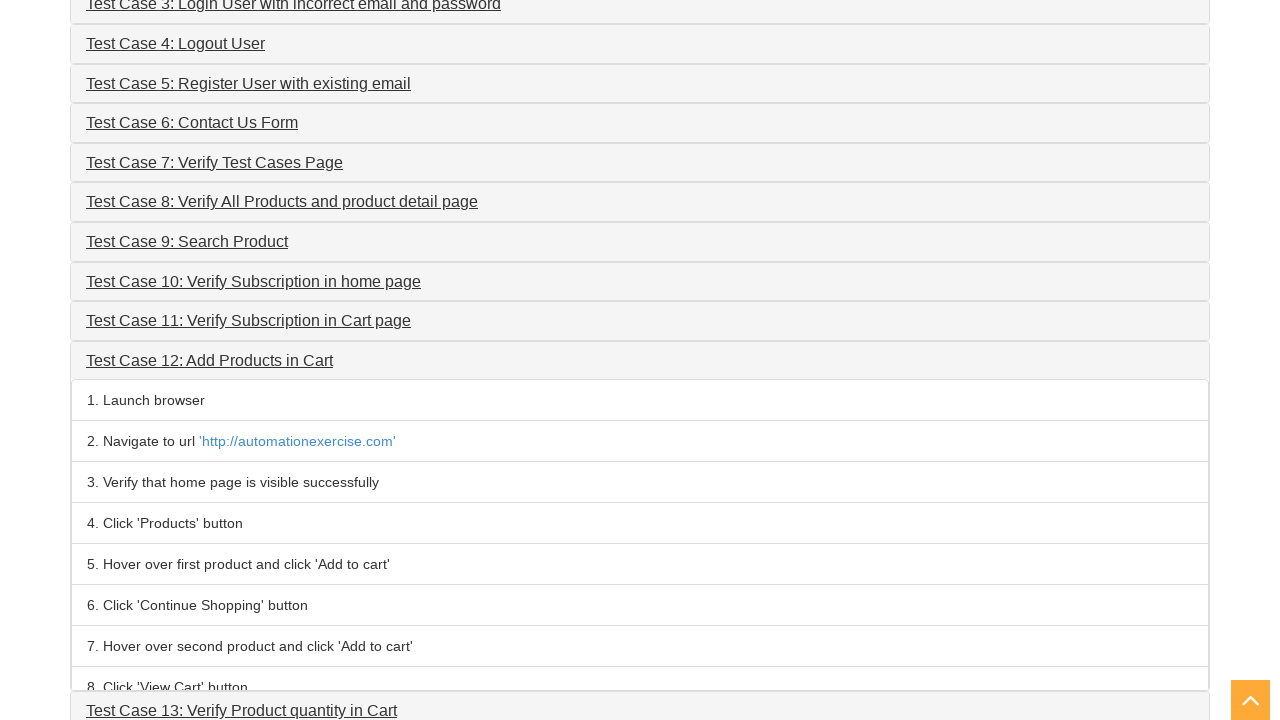

Test Case 12 dropdown panel became visible after expansion
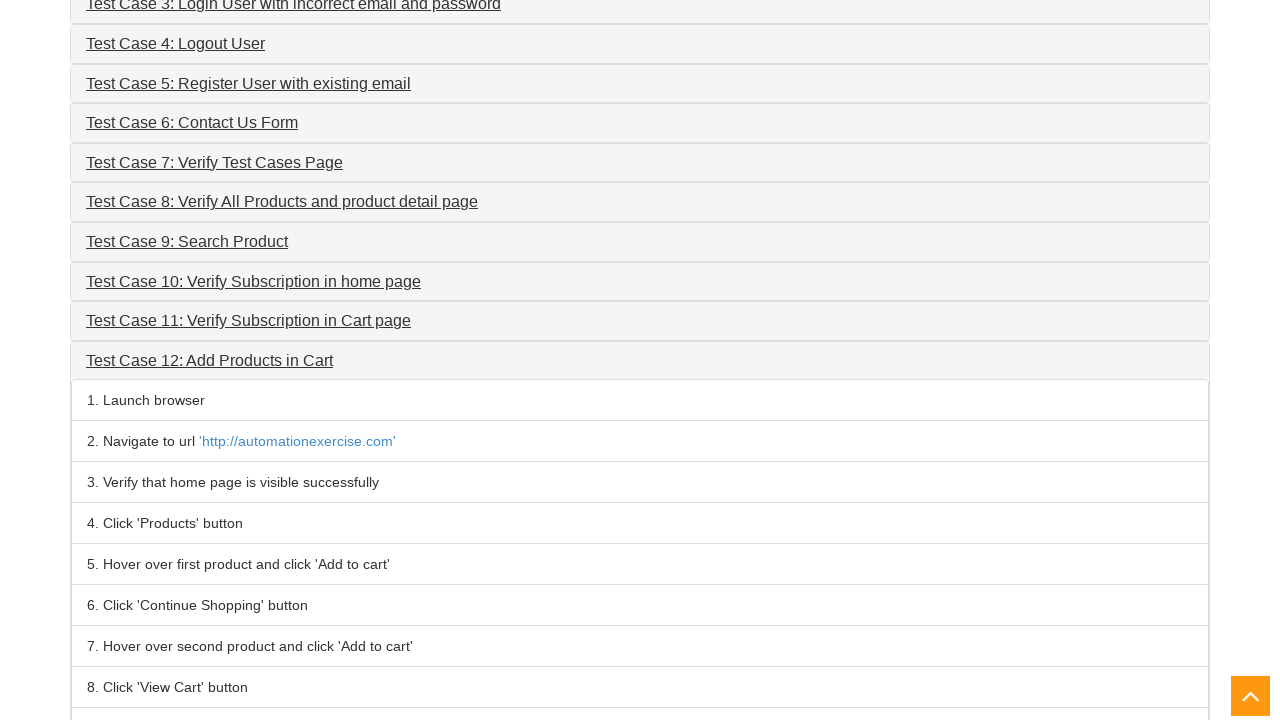

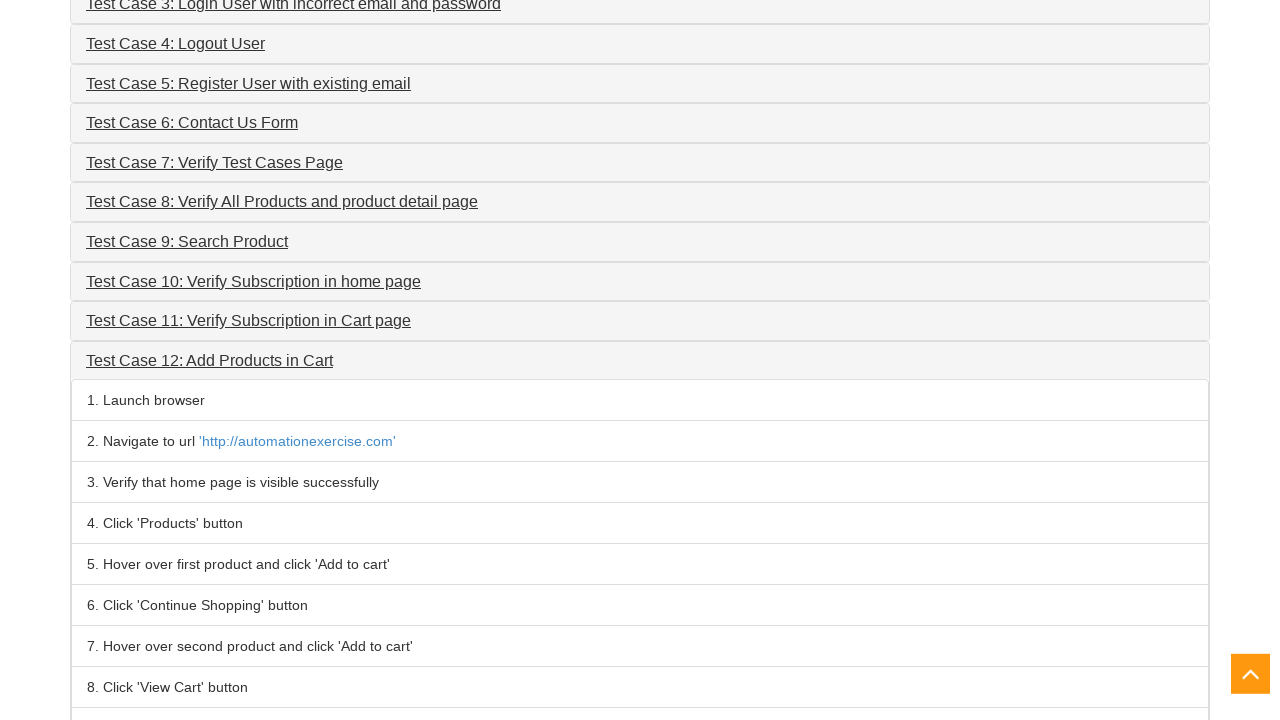